Tests basic browser navigation by visiting the Selenium homepage, retrieving page title and URL, then navigating to the downloads page and verifying its title.

Starting URL: https://www.selenium.dev/

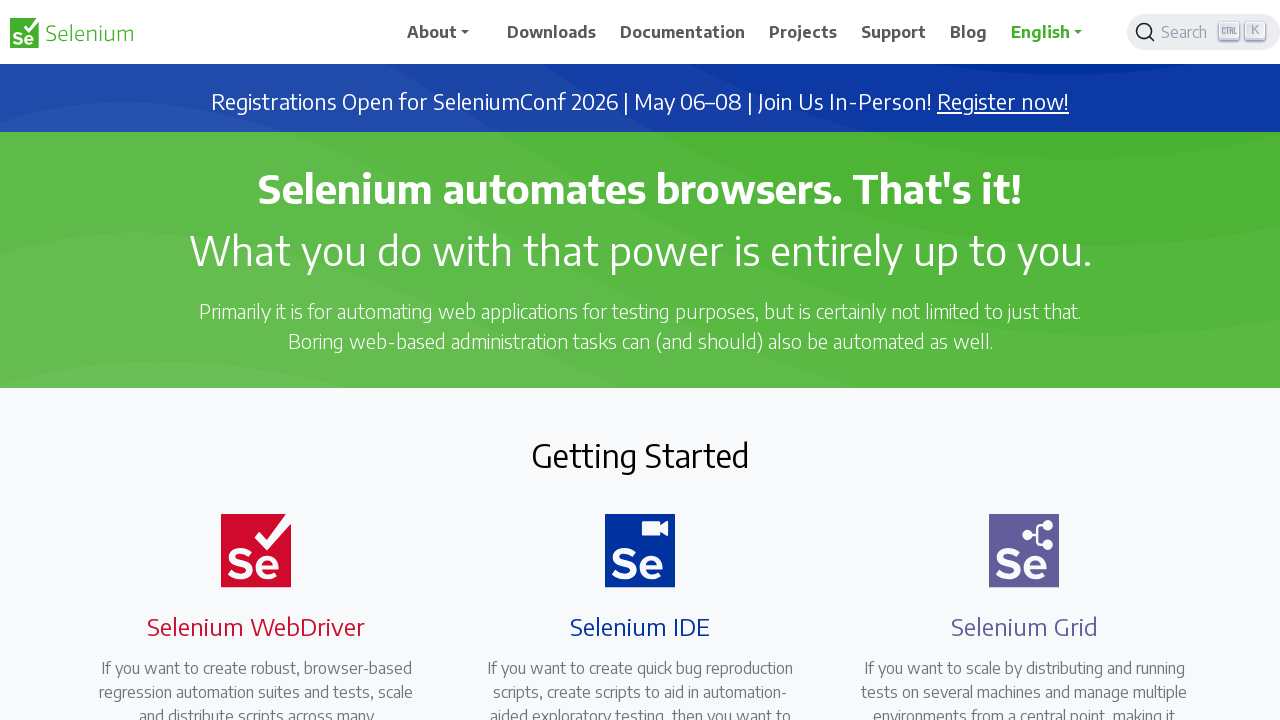

Retrieved page title from Selenium homepage
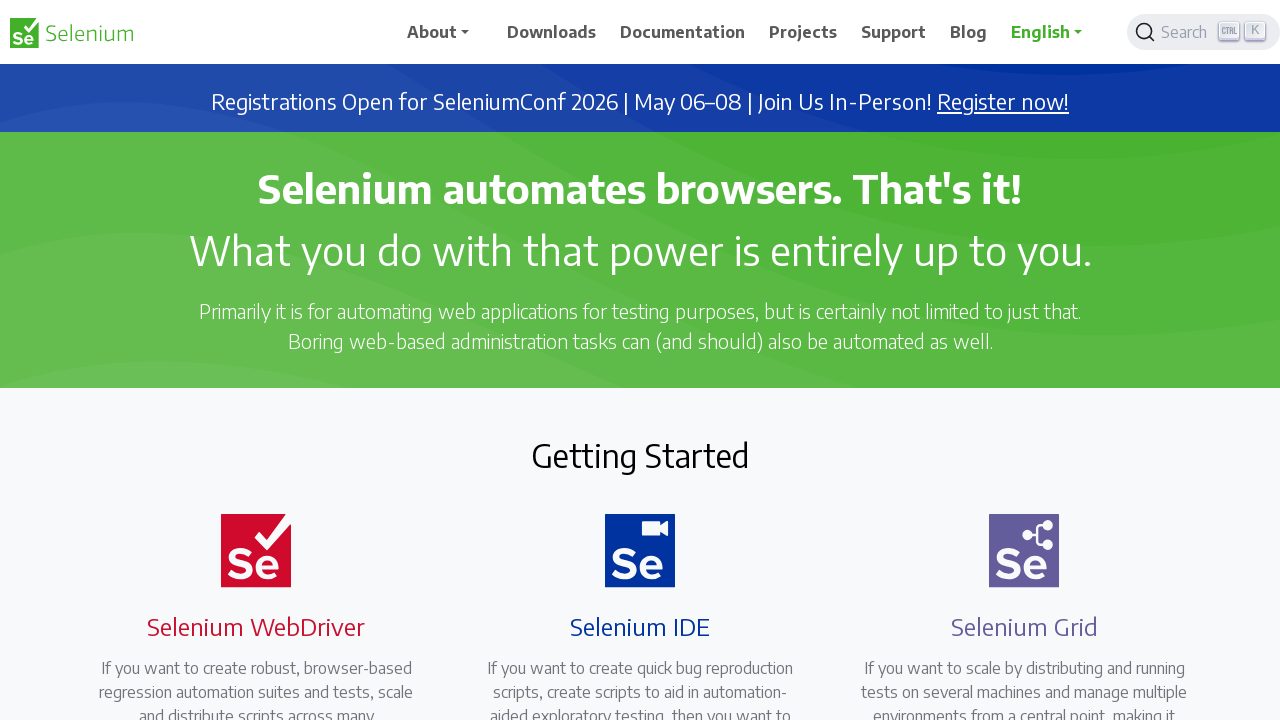

Retrieved page URL from Selenium homepage
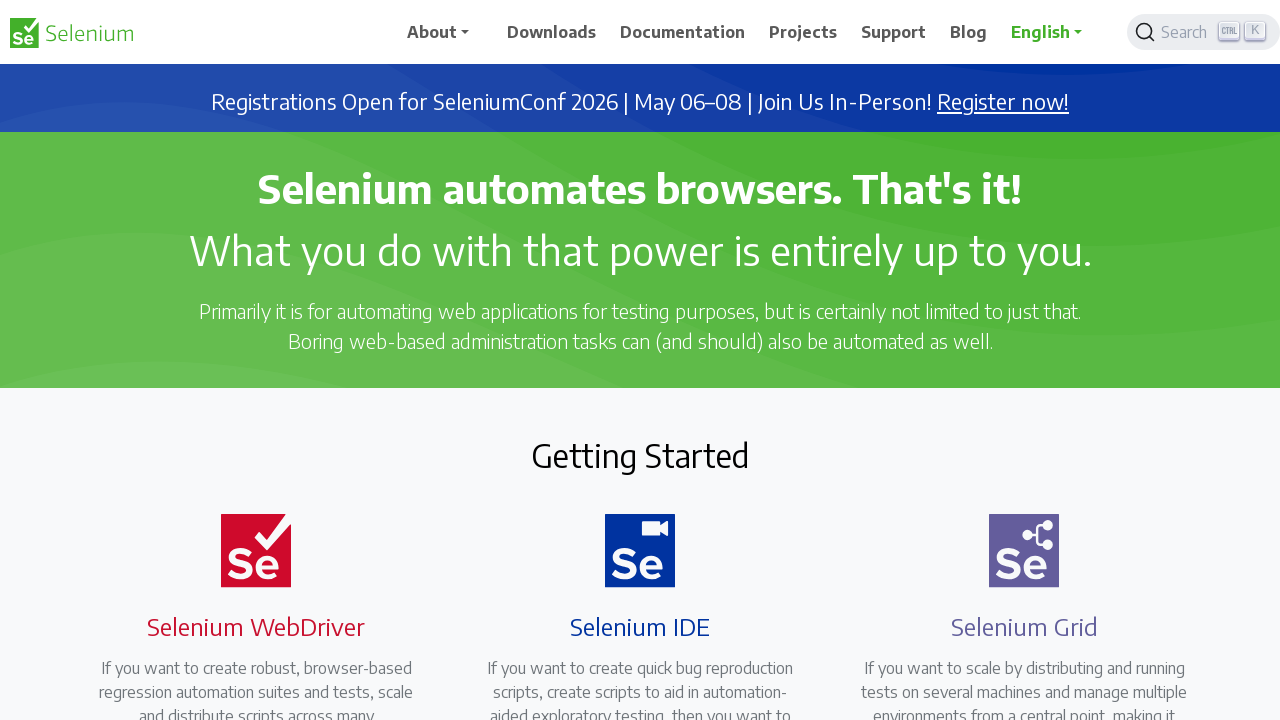

Navigated to Selenium downloads page
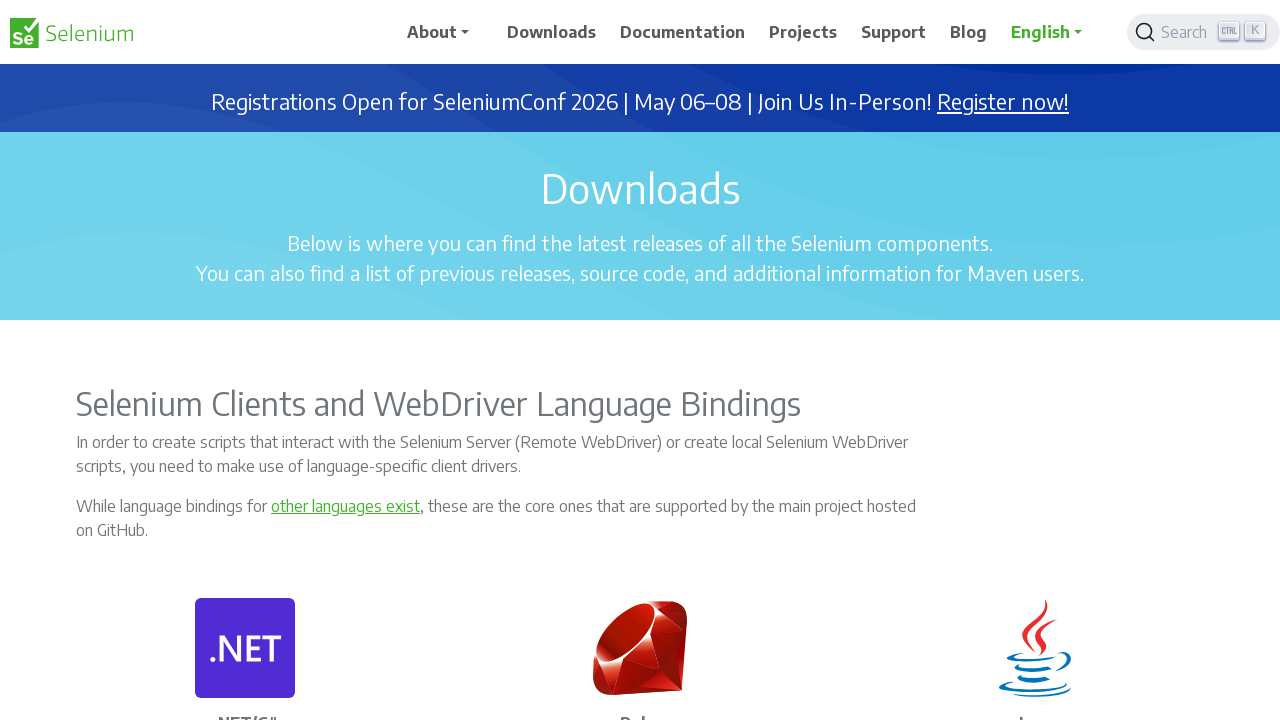

Retrieved page title from Selenium downloads page
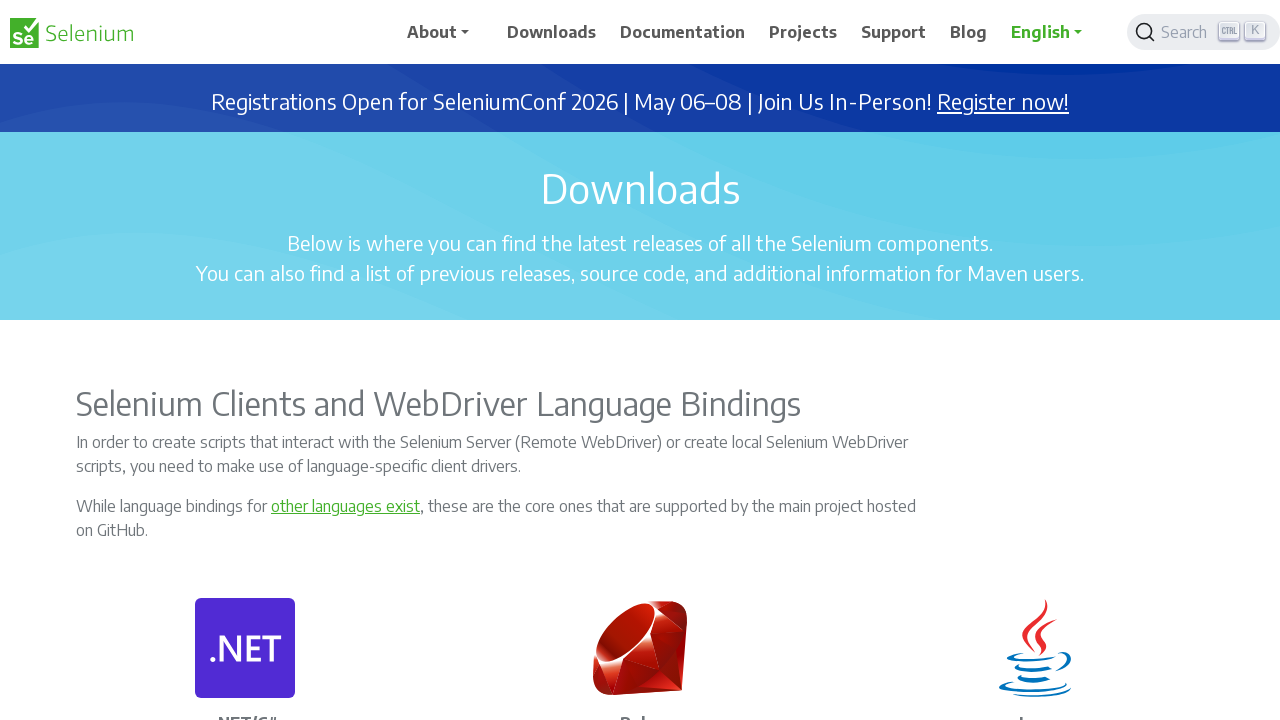

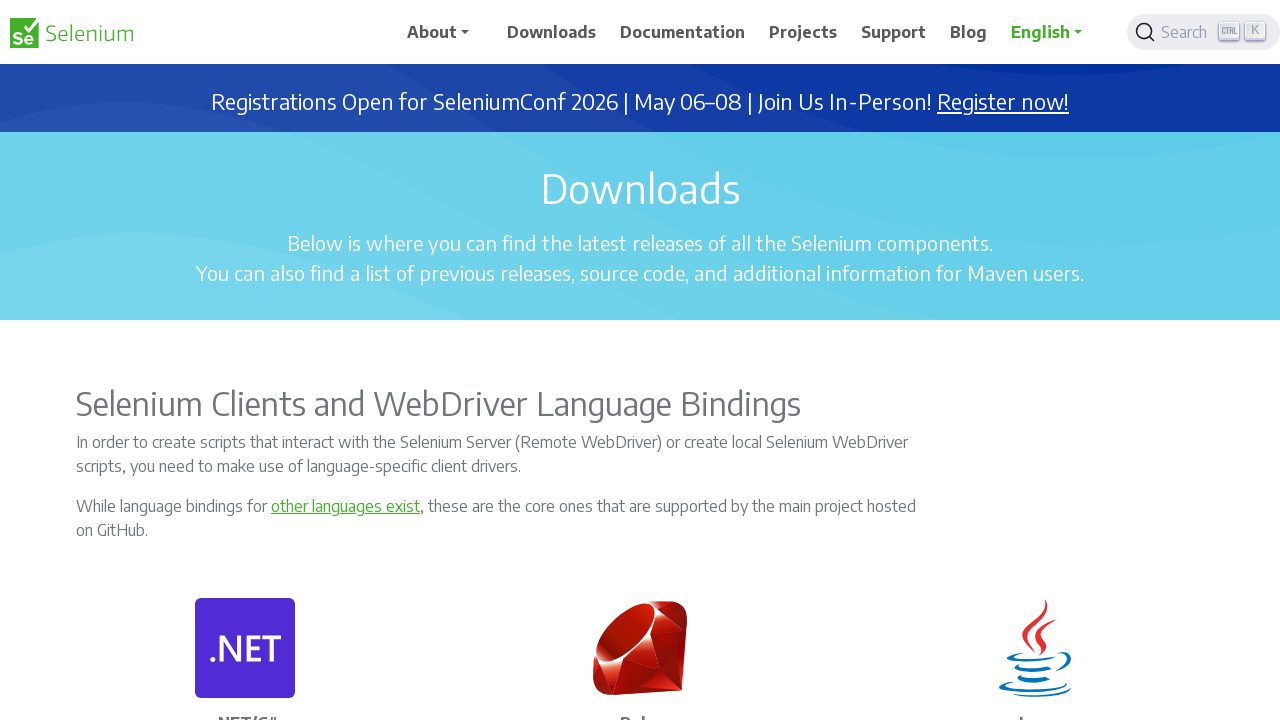